Tests dropdown selection by selecting options by value, index, and visible text

Starting URL: https://www.letskodeit.com/practice

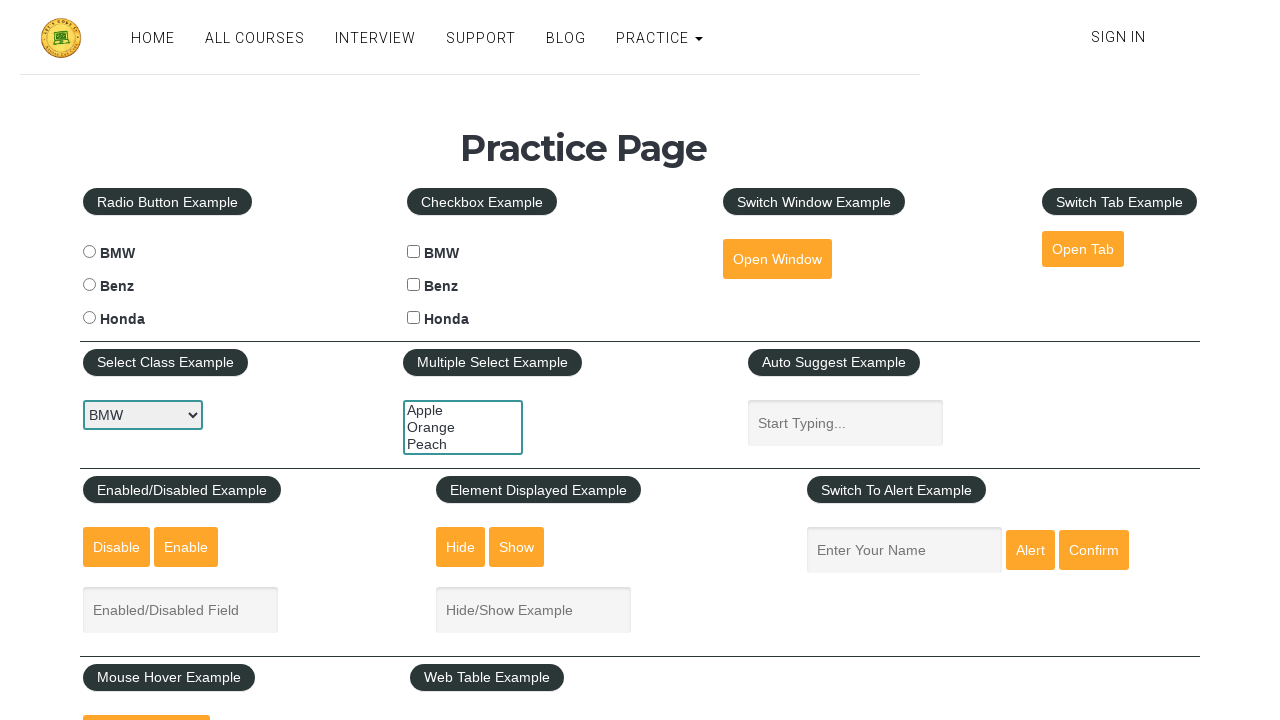

Selected 'Honda' from dropdown by value on #carselect
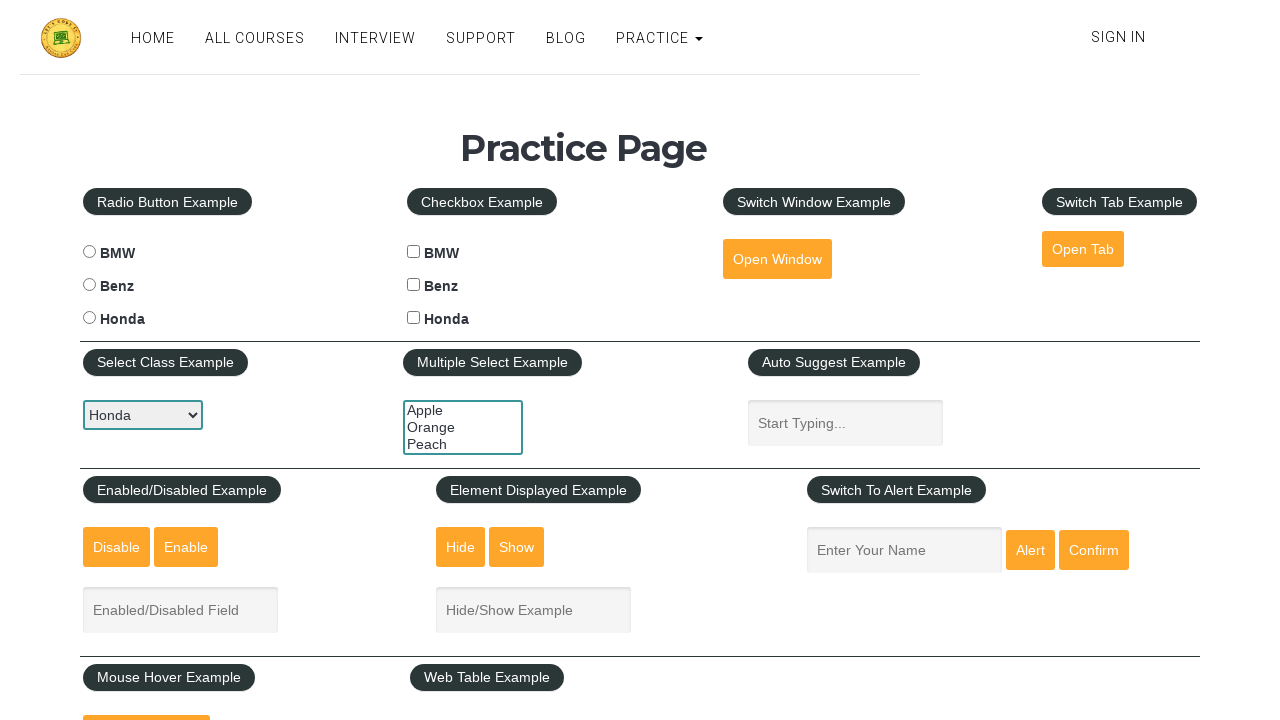

Selected second option from dropdown by index on #carselect
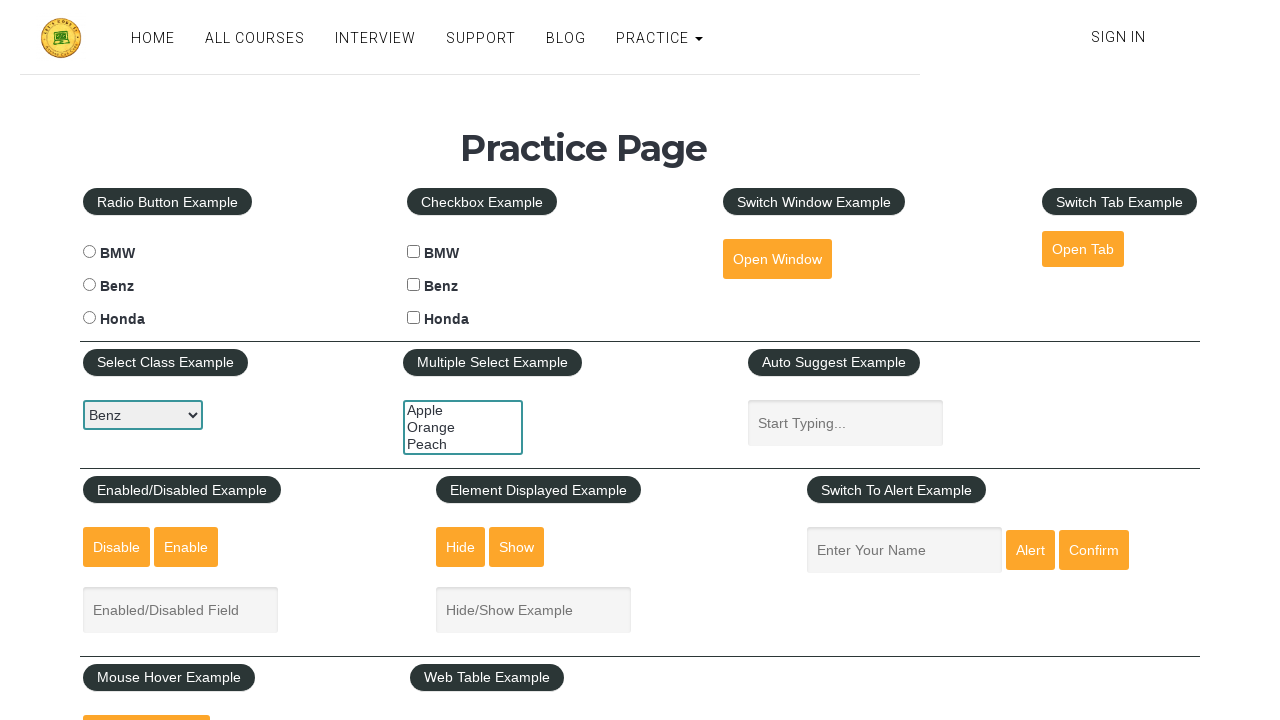

Selected 'BMW' from dropdown by visible text on #carselect
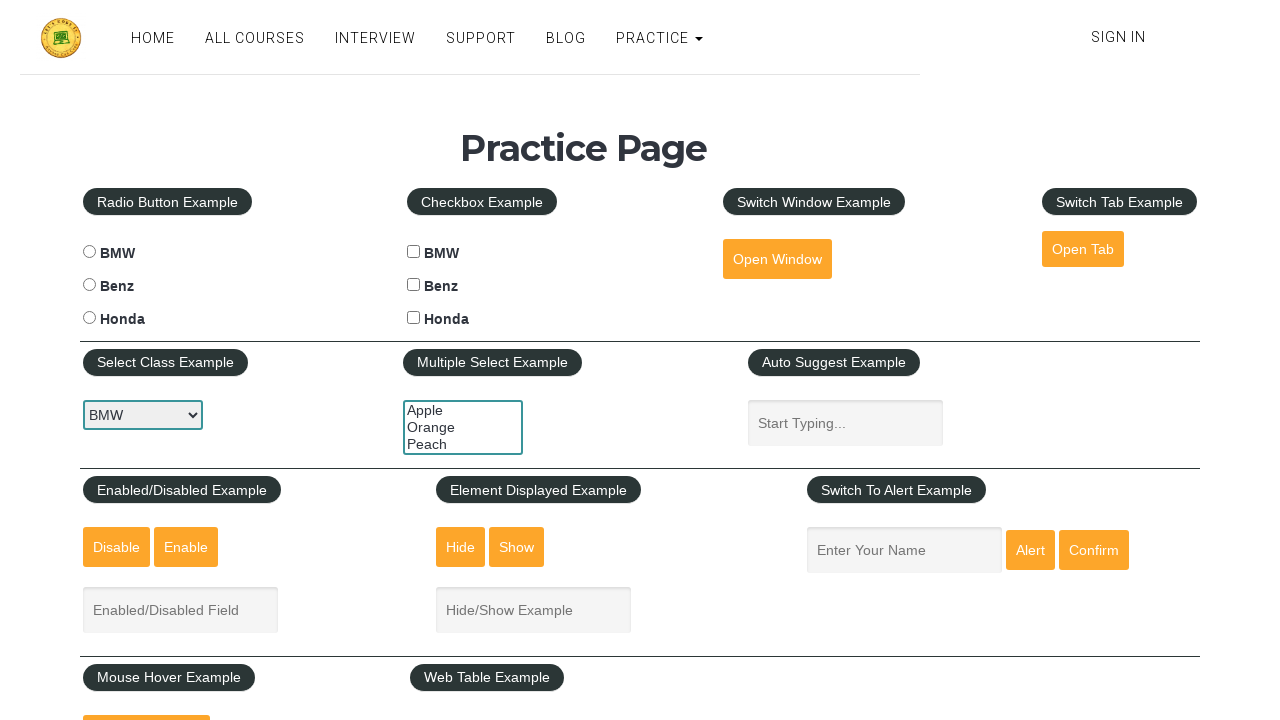

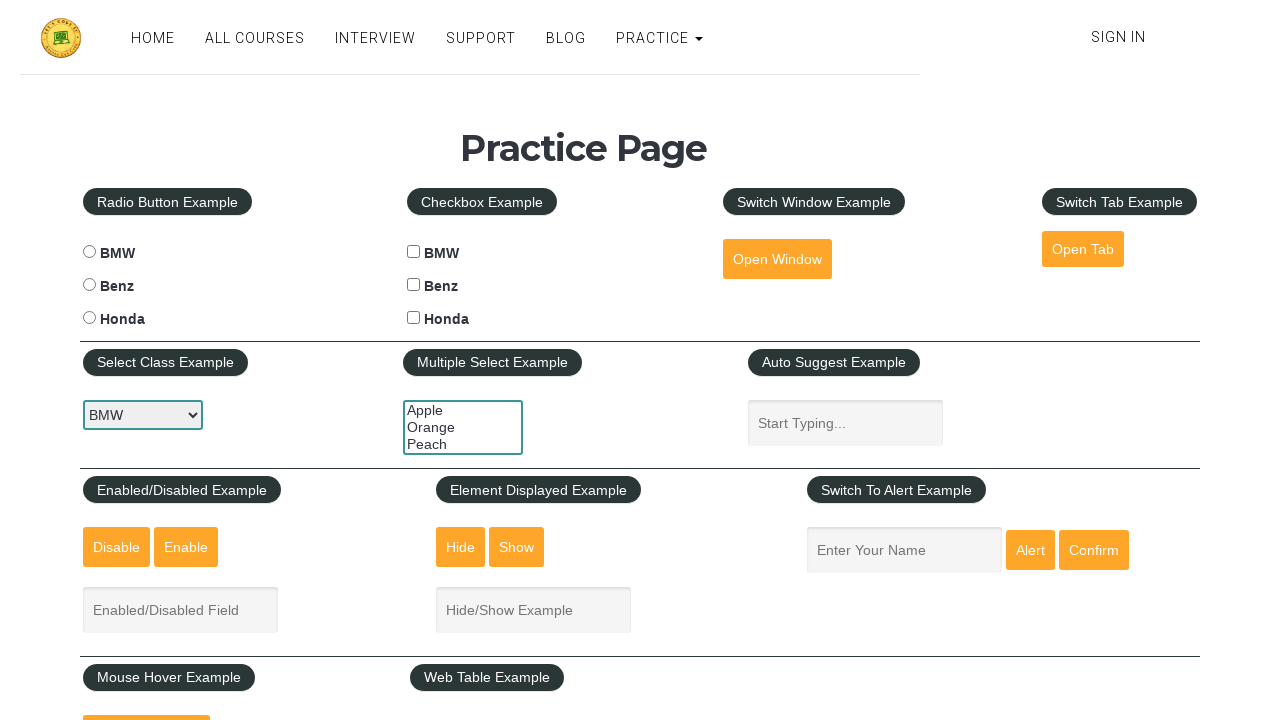